Tests date picker functionality by clicking on a date of birth field and selecting a specific date (September 1, 1992) using month and year dropdowns.

Starting URL: https://www.dummyticket.com/dummy-ticket-for-visa-application/

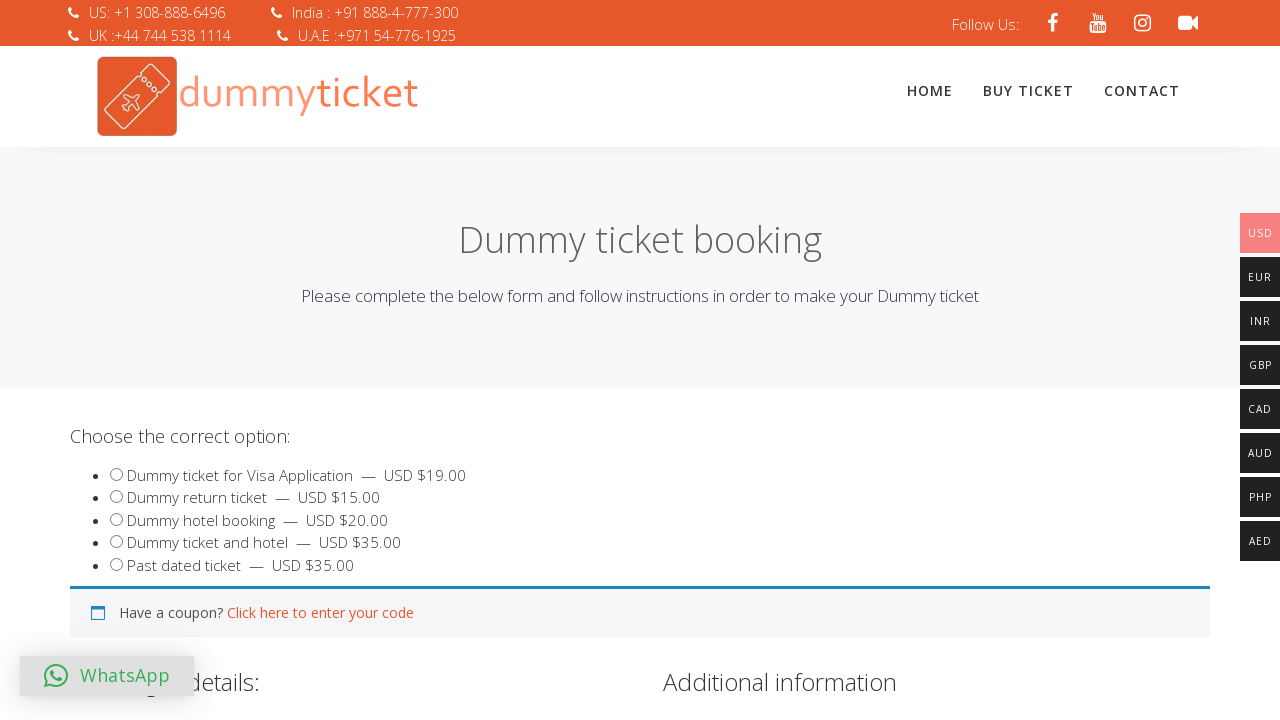

Clicked on the date of birth field to open date picker at (344, 360) on #dob
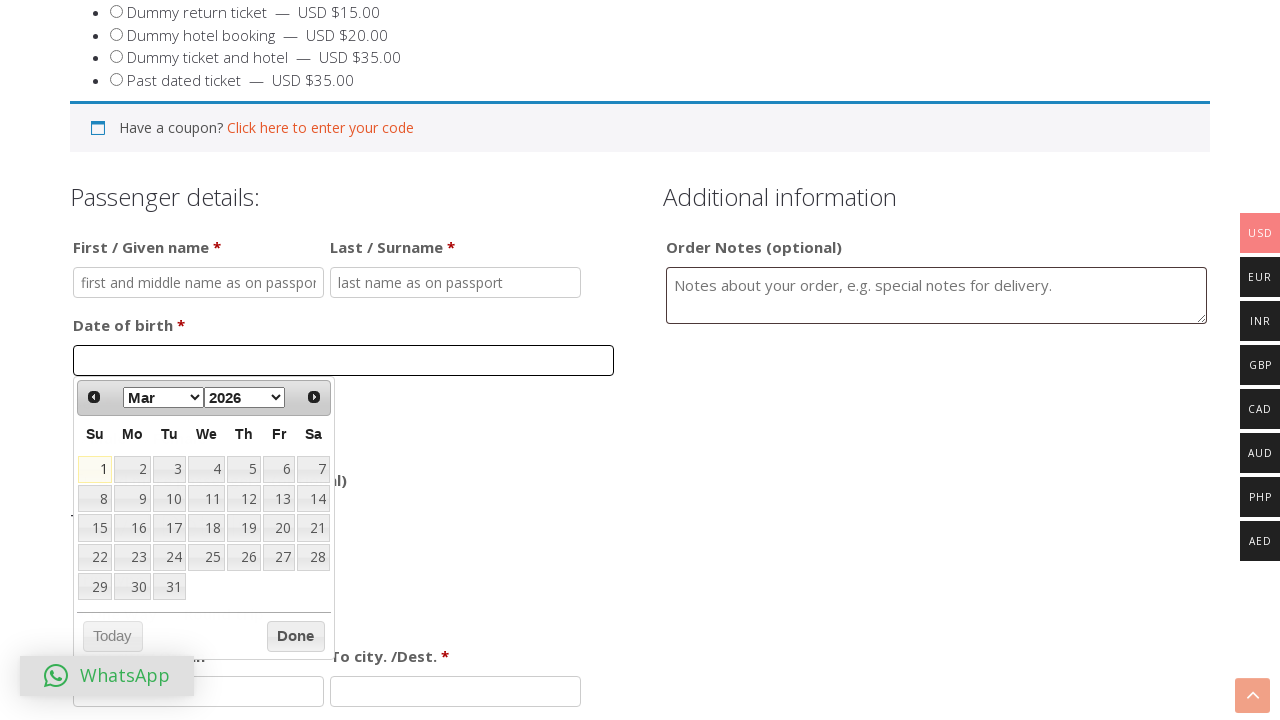

Date picker month dropdown loaded
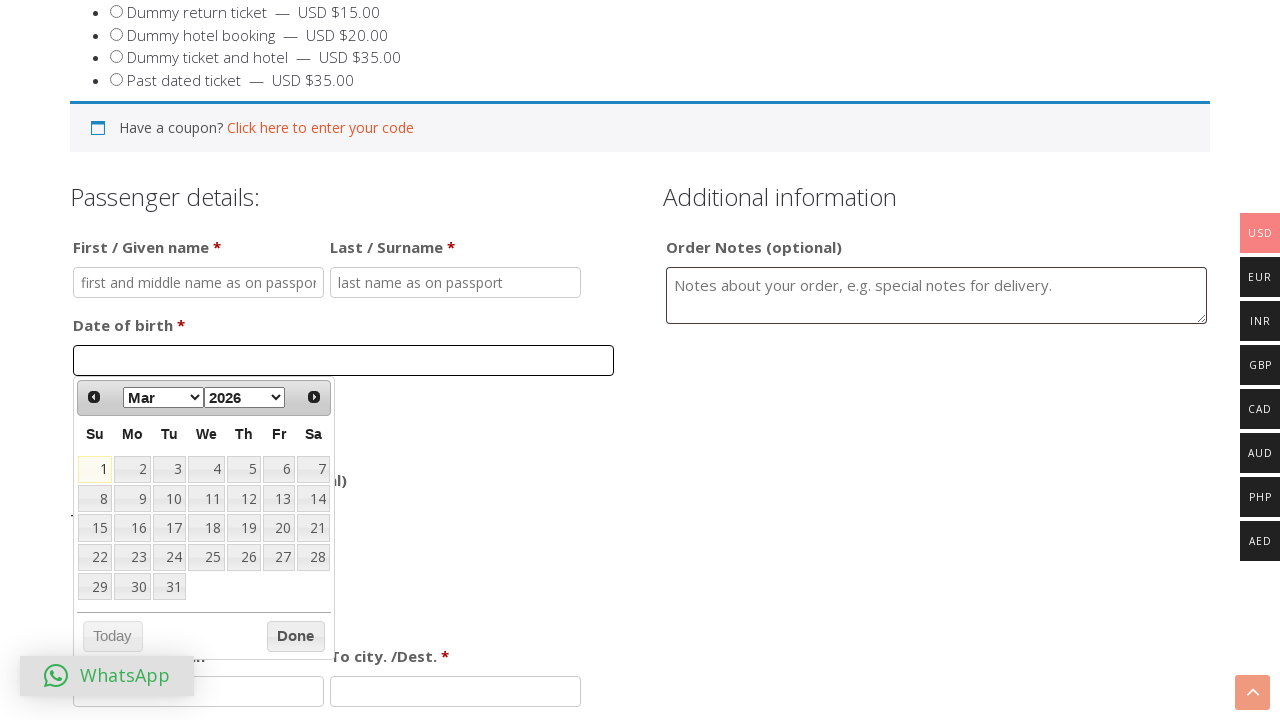

Selected September from month dropdown on select.ui-datepicker-month
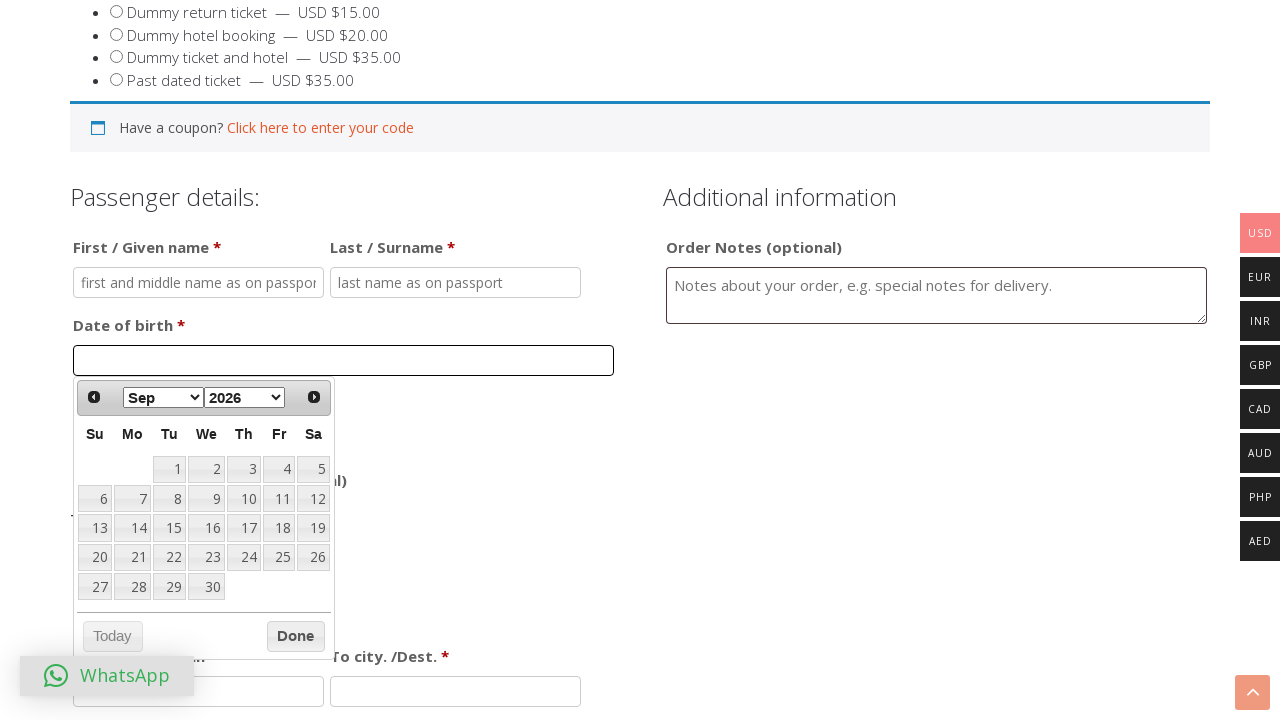

Selected 1992 from year dropdown on select.ui-datepicker-year
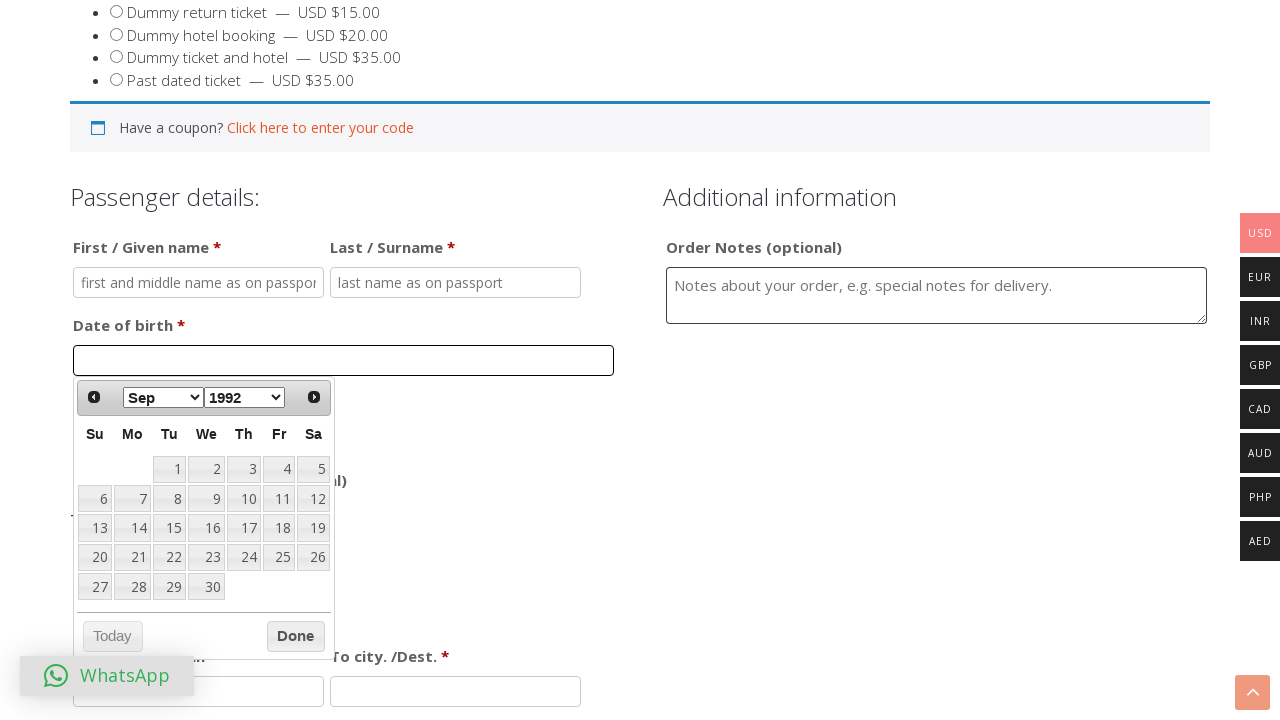

Clicked on date 1 to select September 1, 1992 at (169, 469) on a[data-date='1']
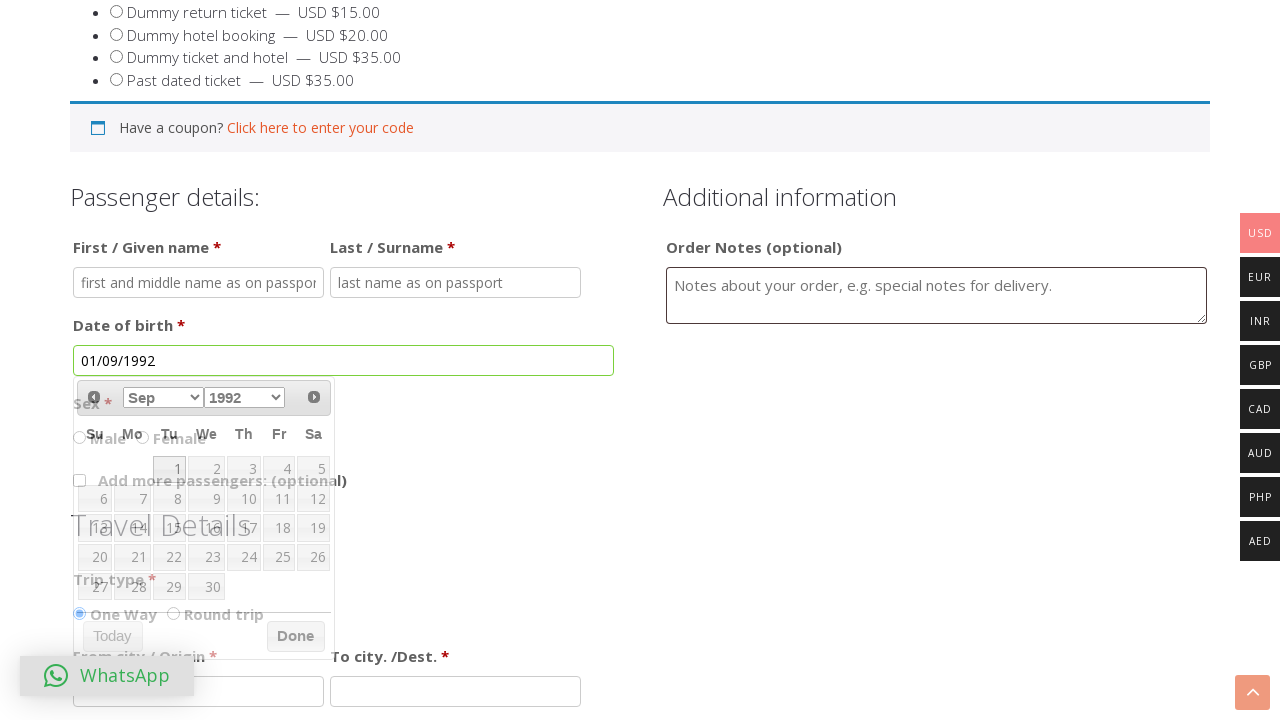

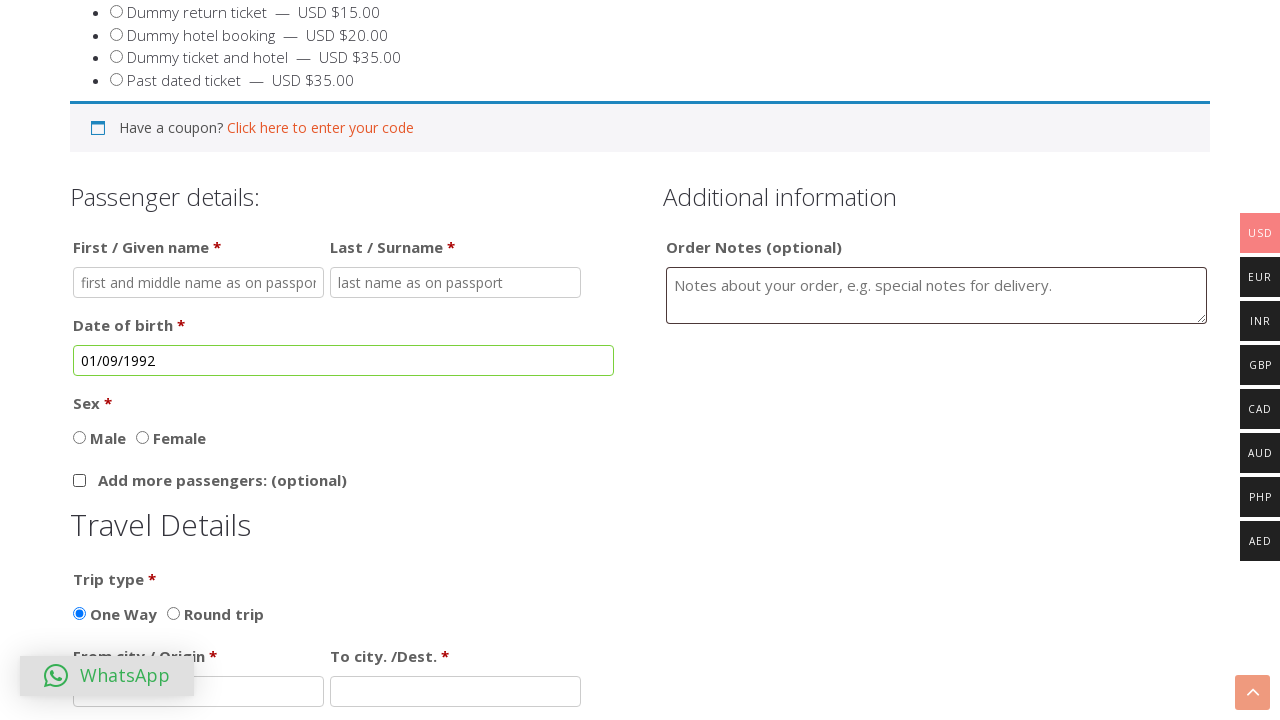